Tests that various UI elements exist on a movies homepage by locating elements using XPath selectors including navigation arrows, buttons, filters, subscription button, and client images.

Starting URL: http://qa.skillbox.ru/module19/

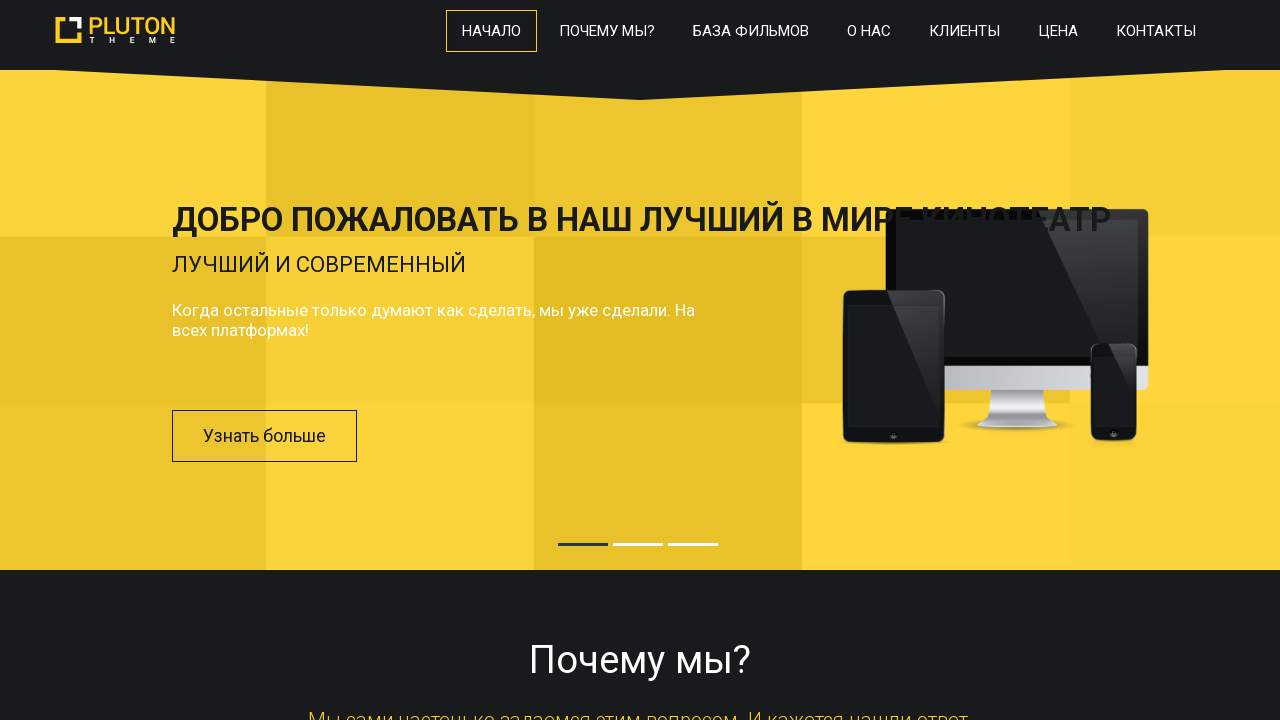

Verified back arrow element exists
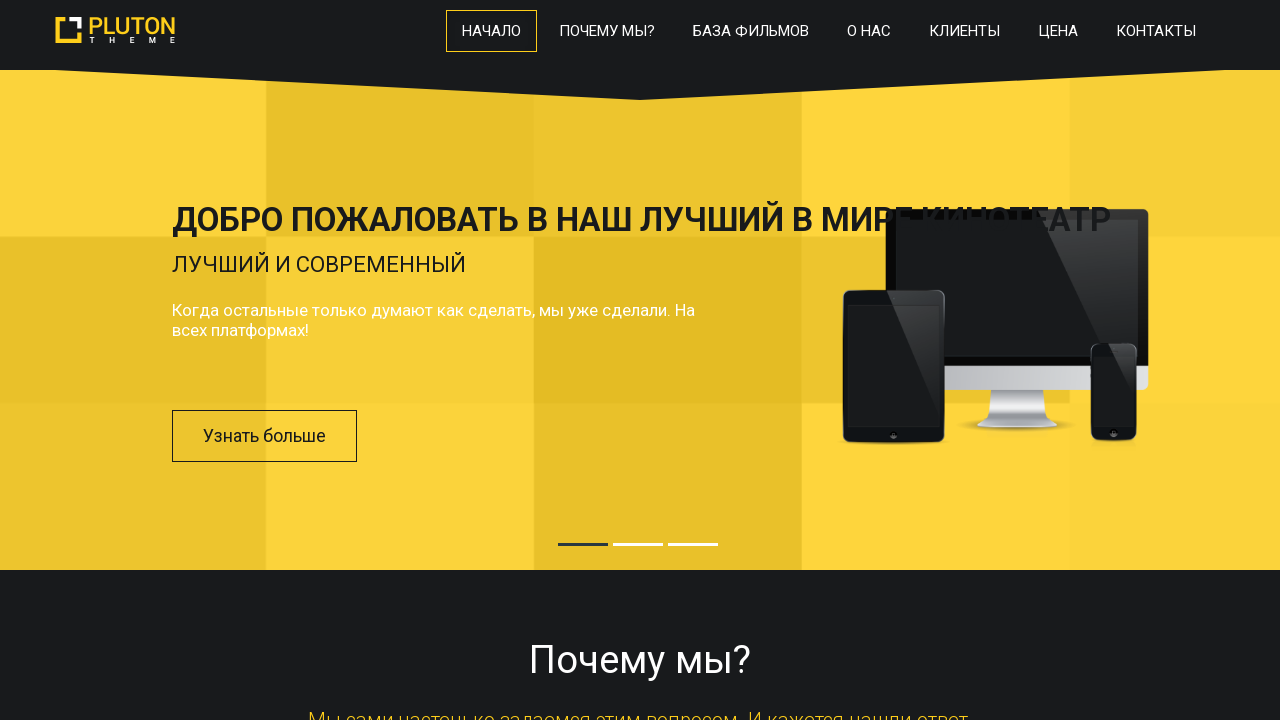

Verified 'Learn More' button exists in slider
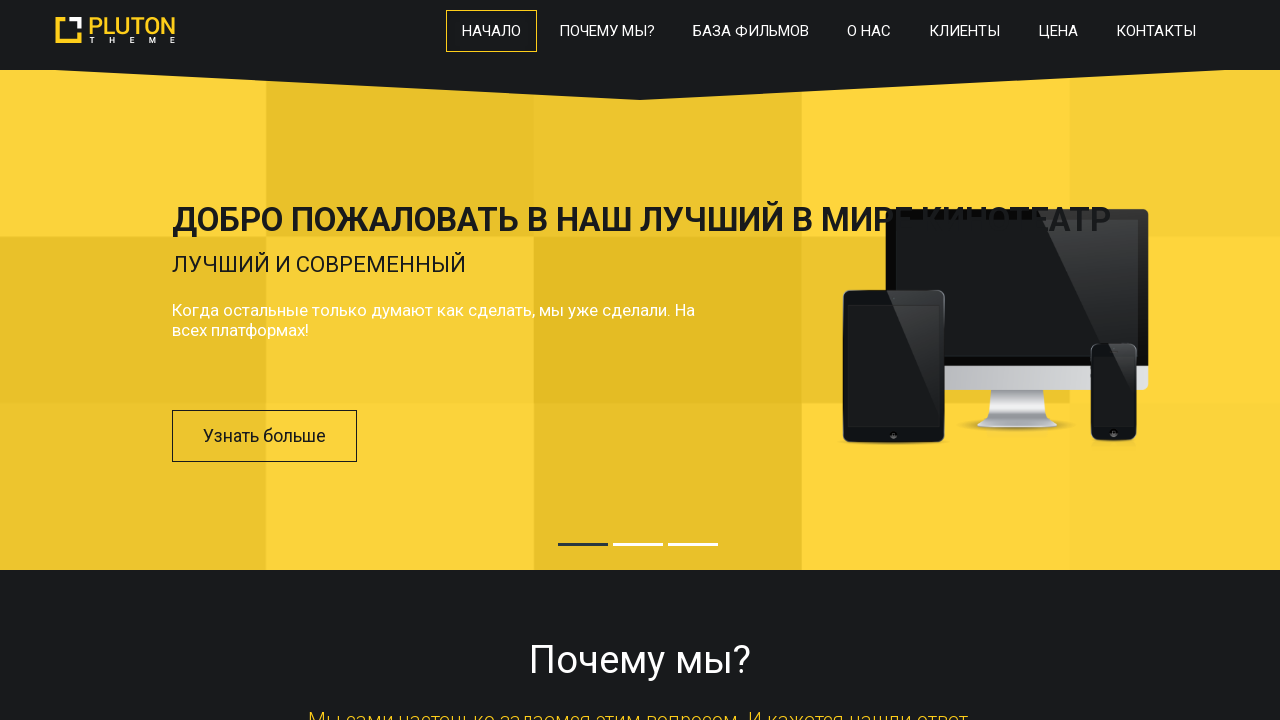

Verified inactive filter elements exist
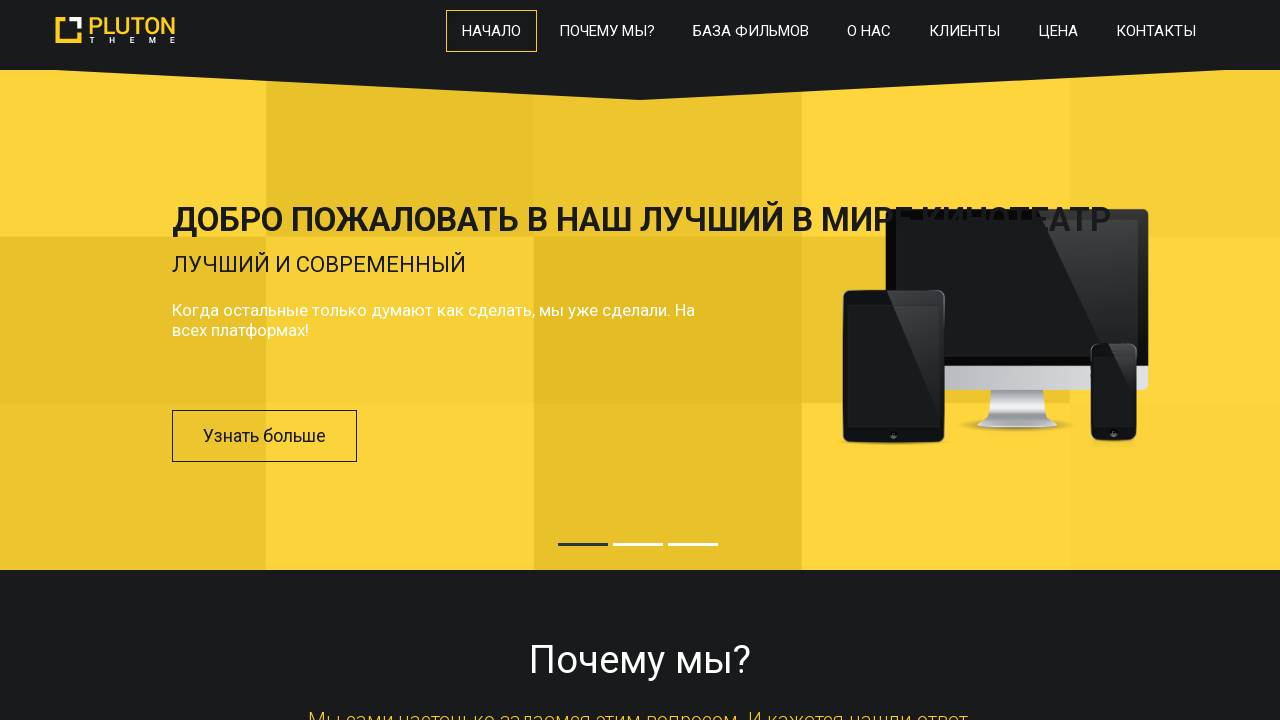

Verified button class elements exist
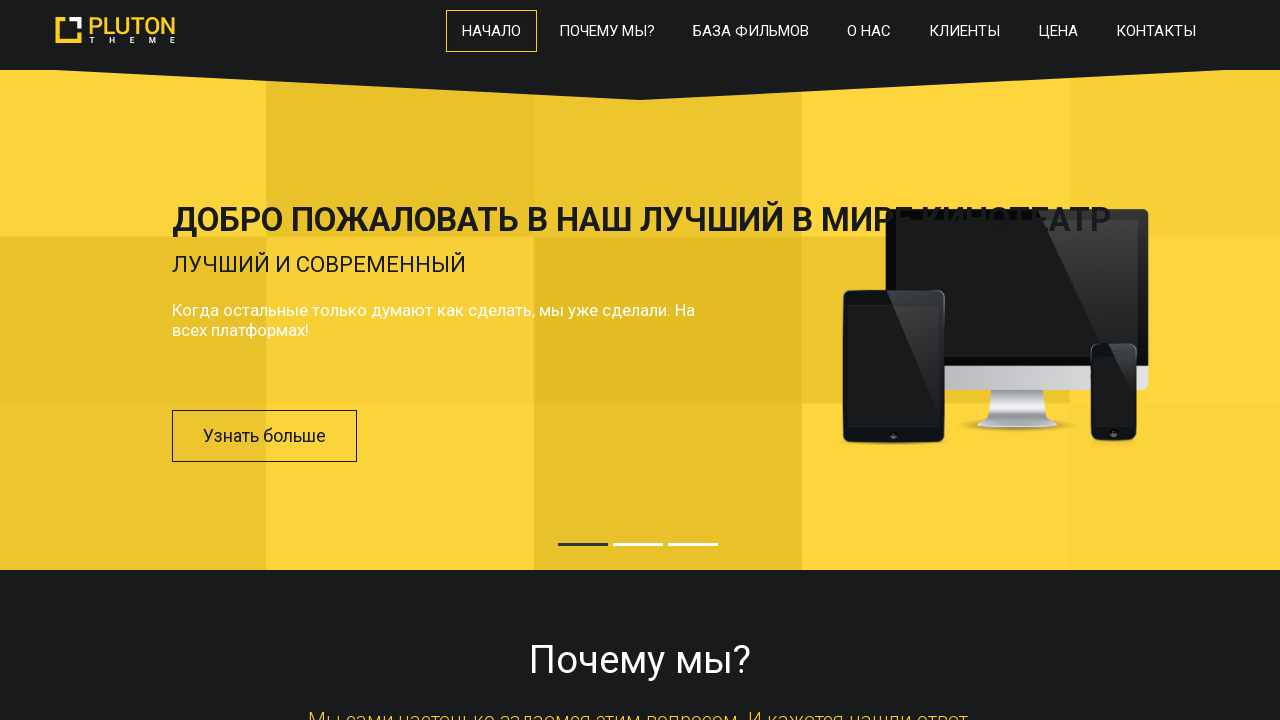

Verified subscribe button exists
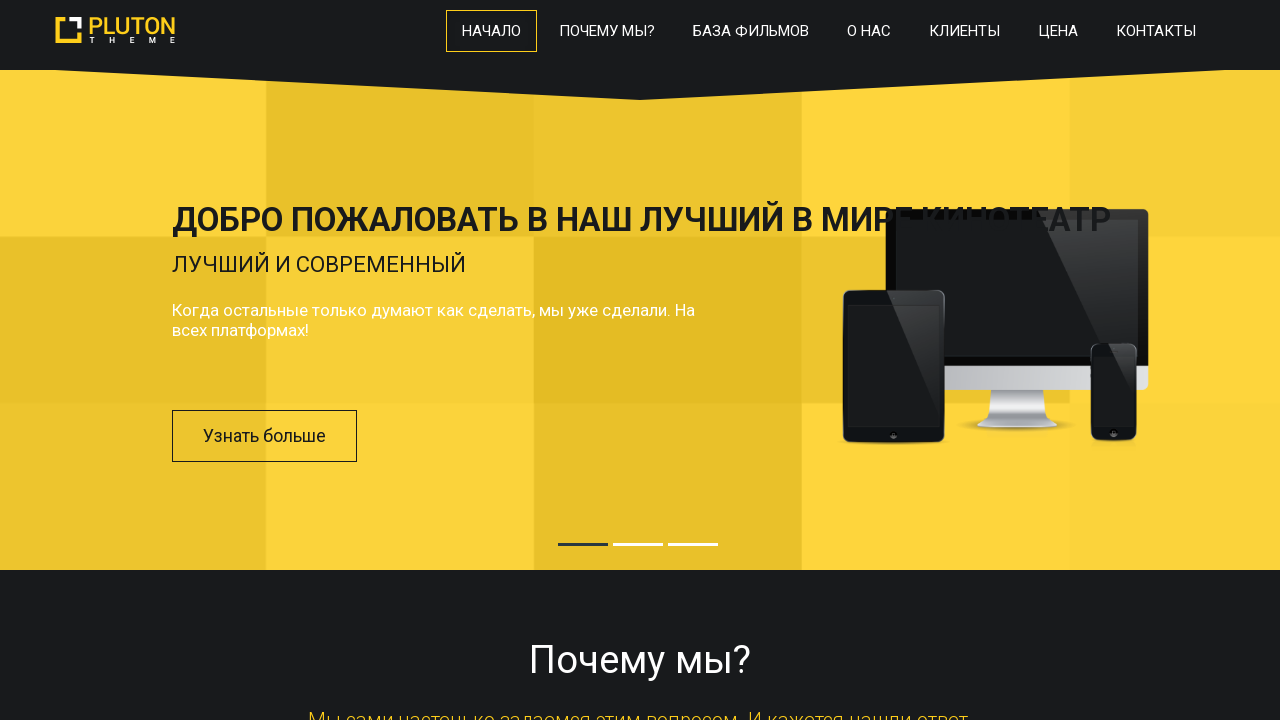

Verified client slider images exist
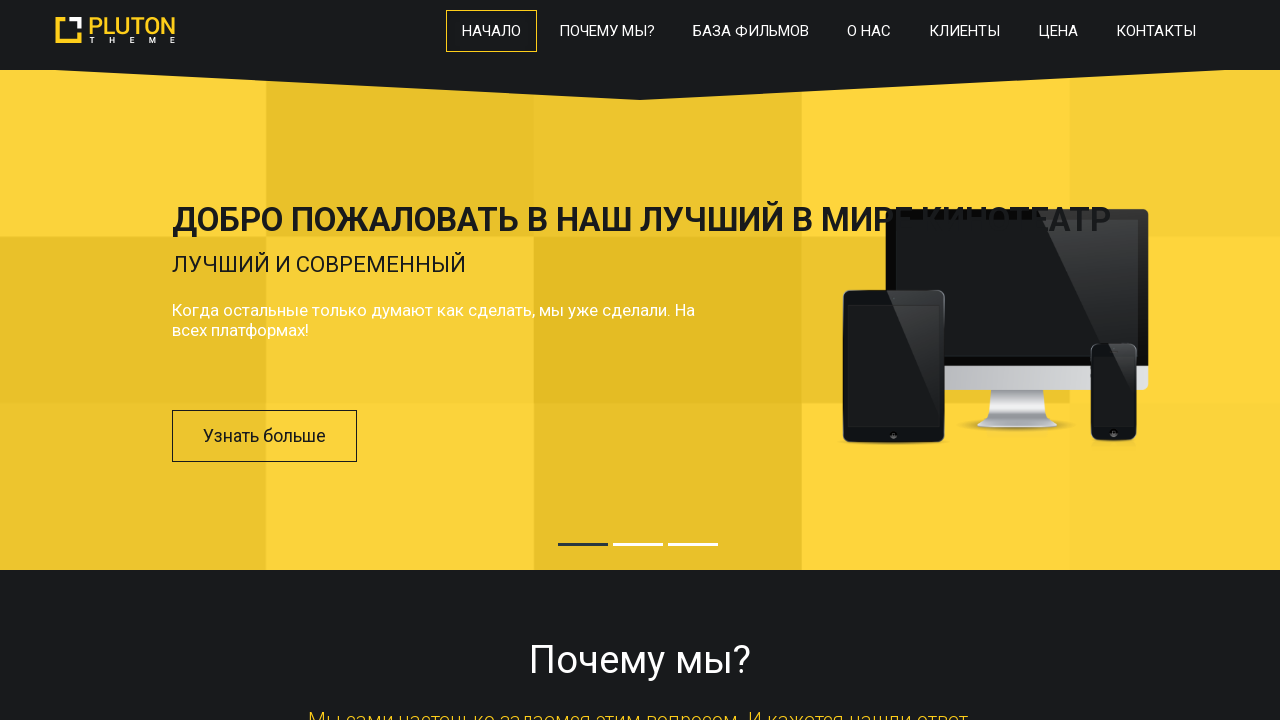

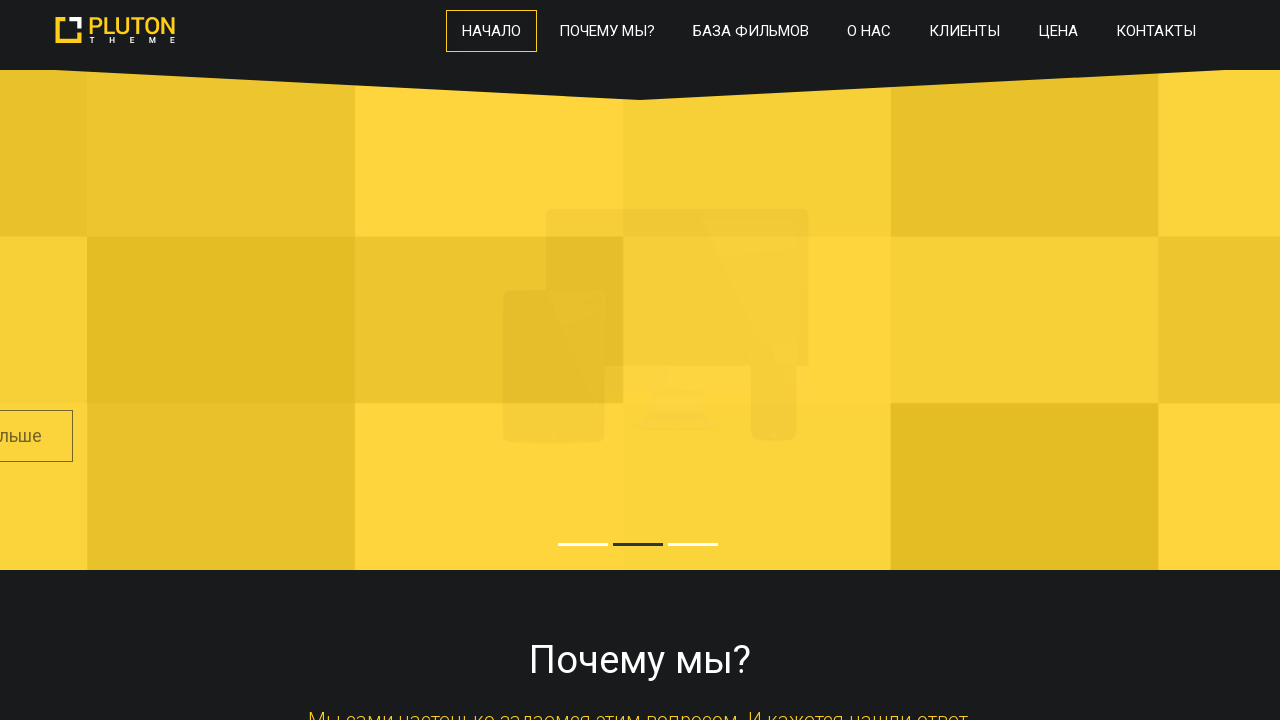